Tests clicking on a broken link on the broken links page

Starting URL: https://practice-automation.com/broken-links/

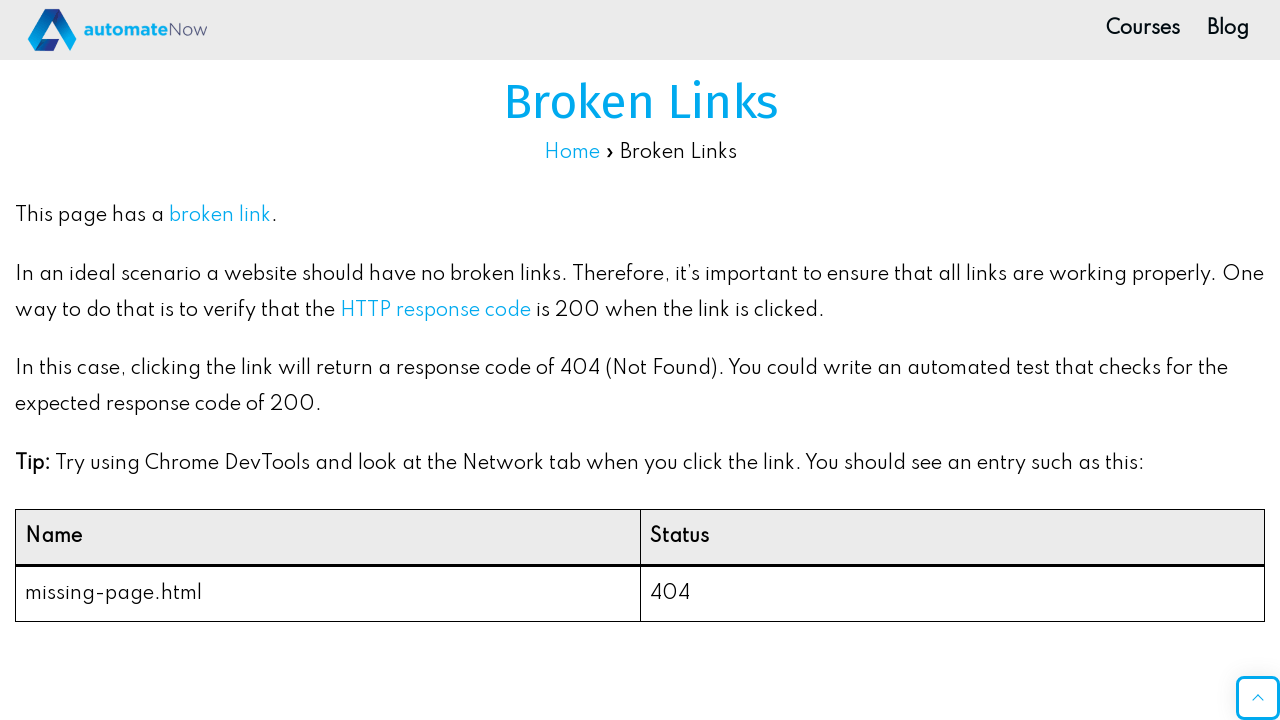

Navigated to broken links page
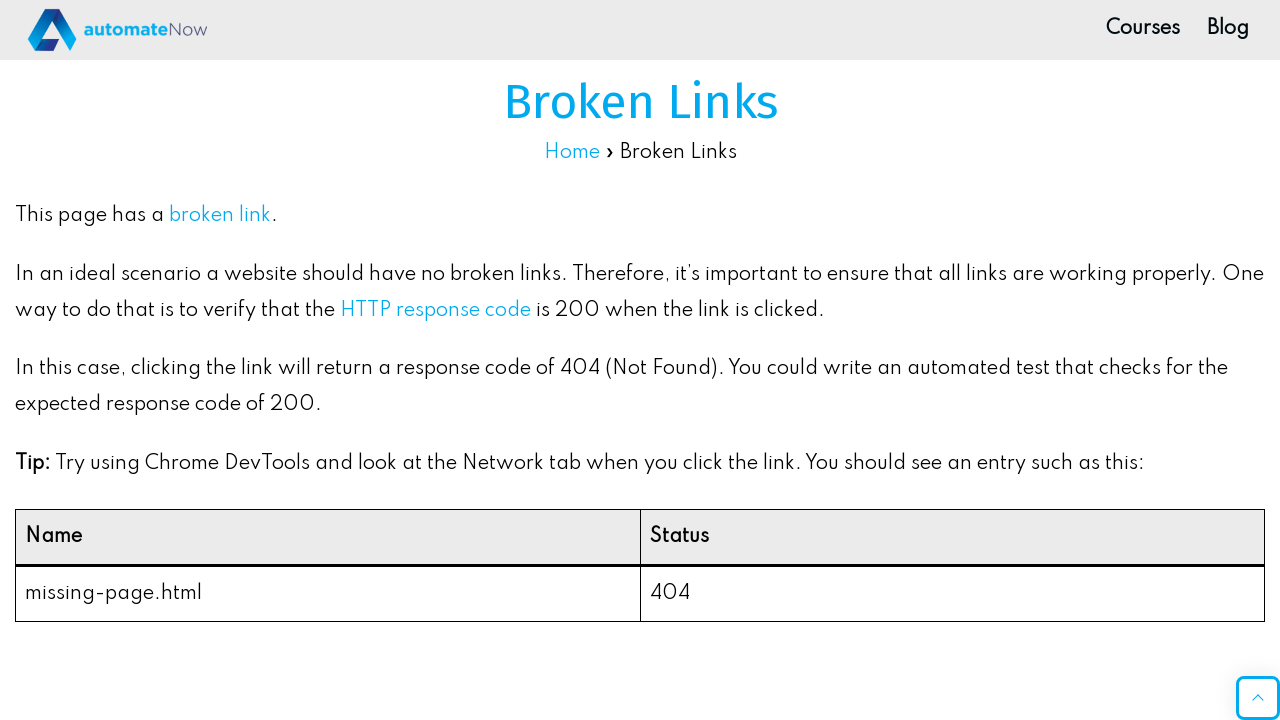

Clicked on broken link at (220, 216) on xpath=//*[@id="post-1267"]/div/p[1]/a
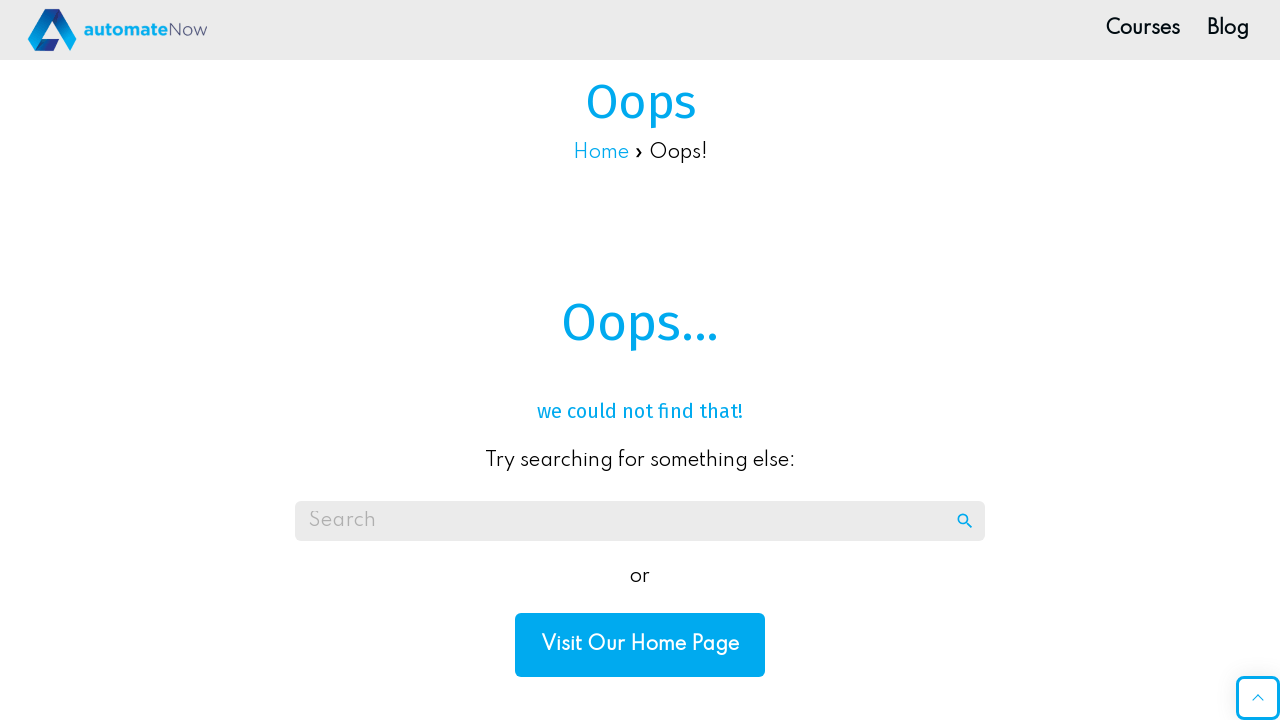

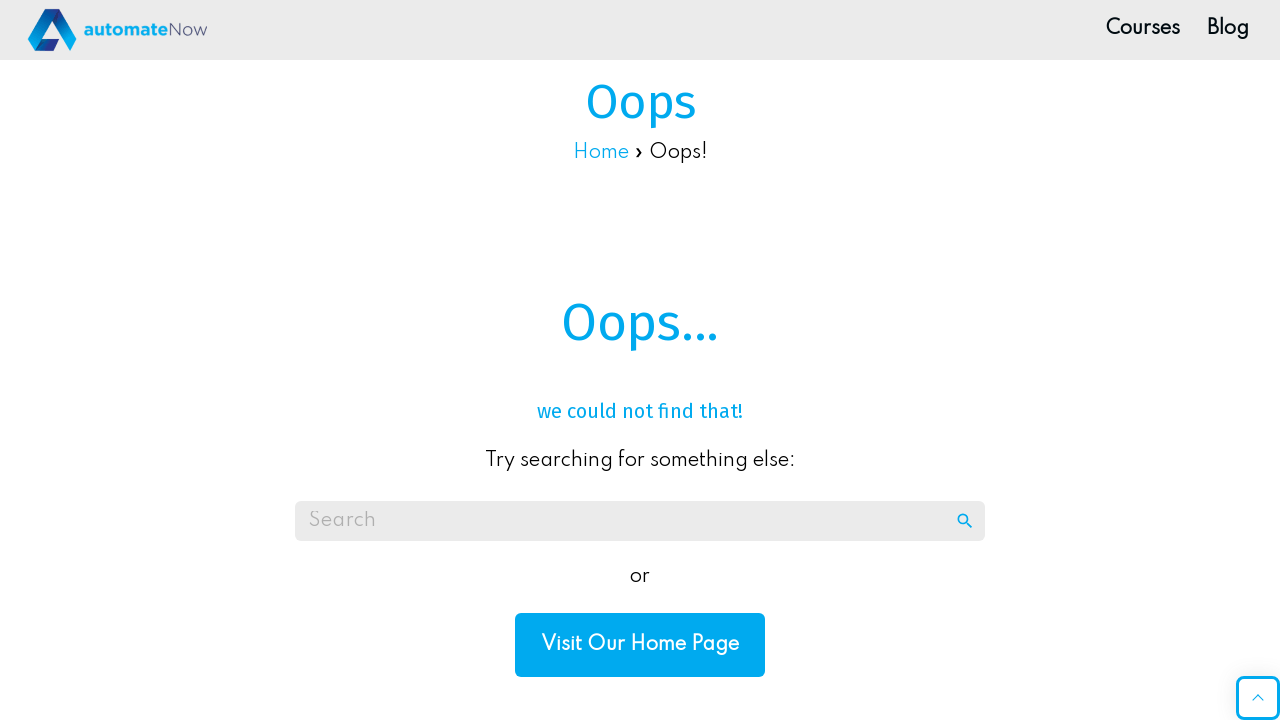